Tests zip code validation by entering a valid 5-digit zip code and verifying the Register button appears on the next page.

Starting URL: https://sharelane.com/cgi-bin/register.py

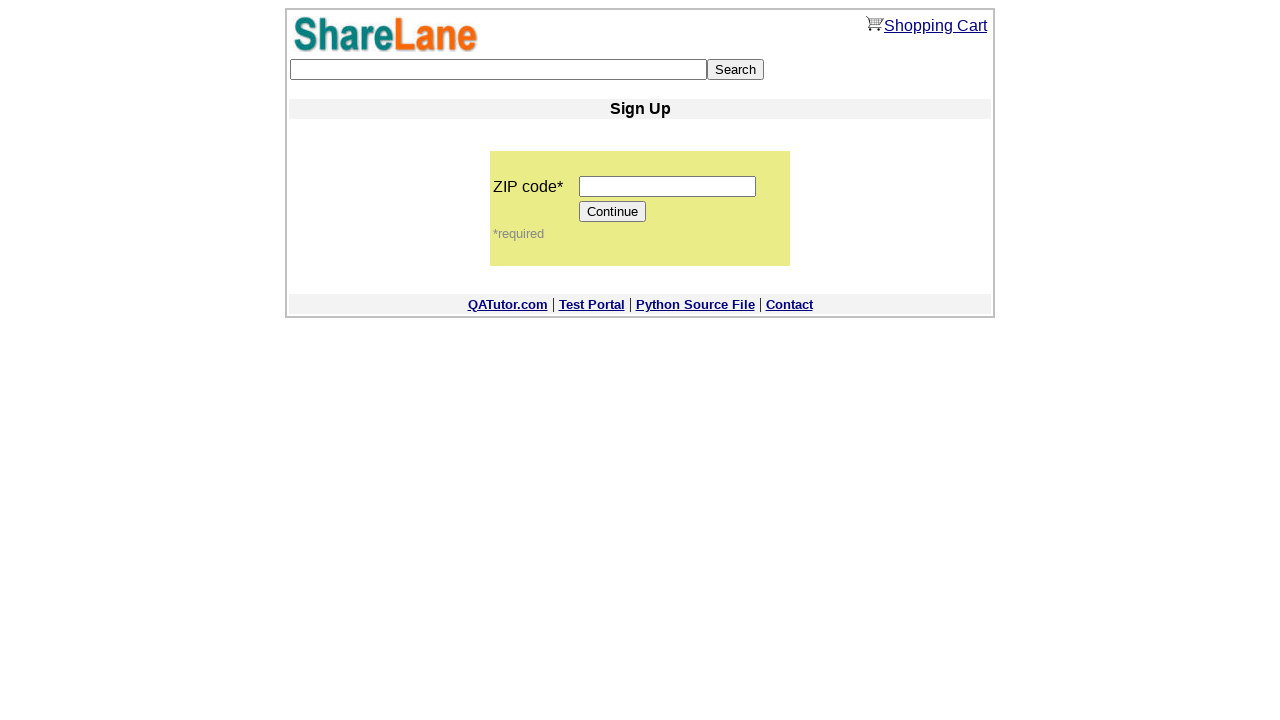

Filled zip code field with valid 5-digit code '12345' on input[name='zip_code']
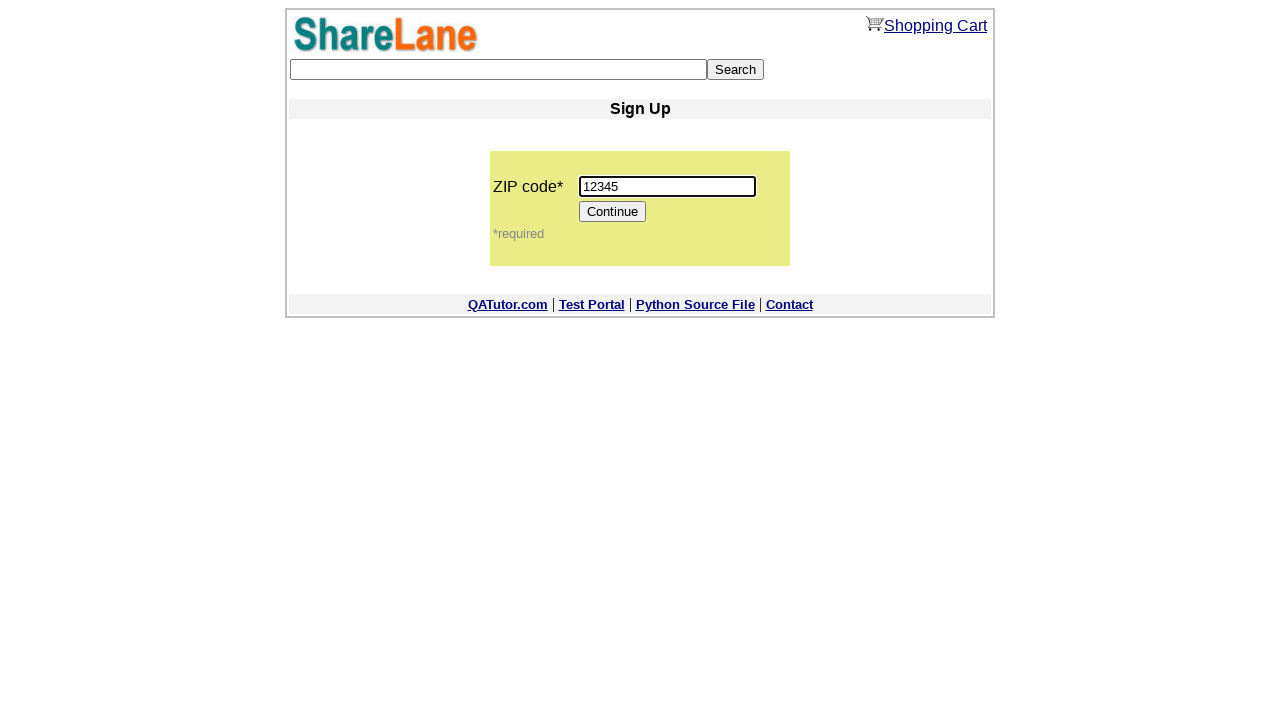

Clicked Continue button to proceed with zip code validation at (613, 212) on input[value='Continue']
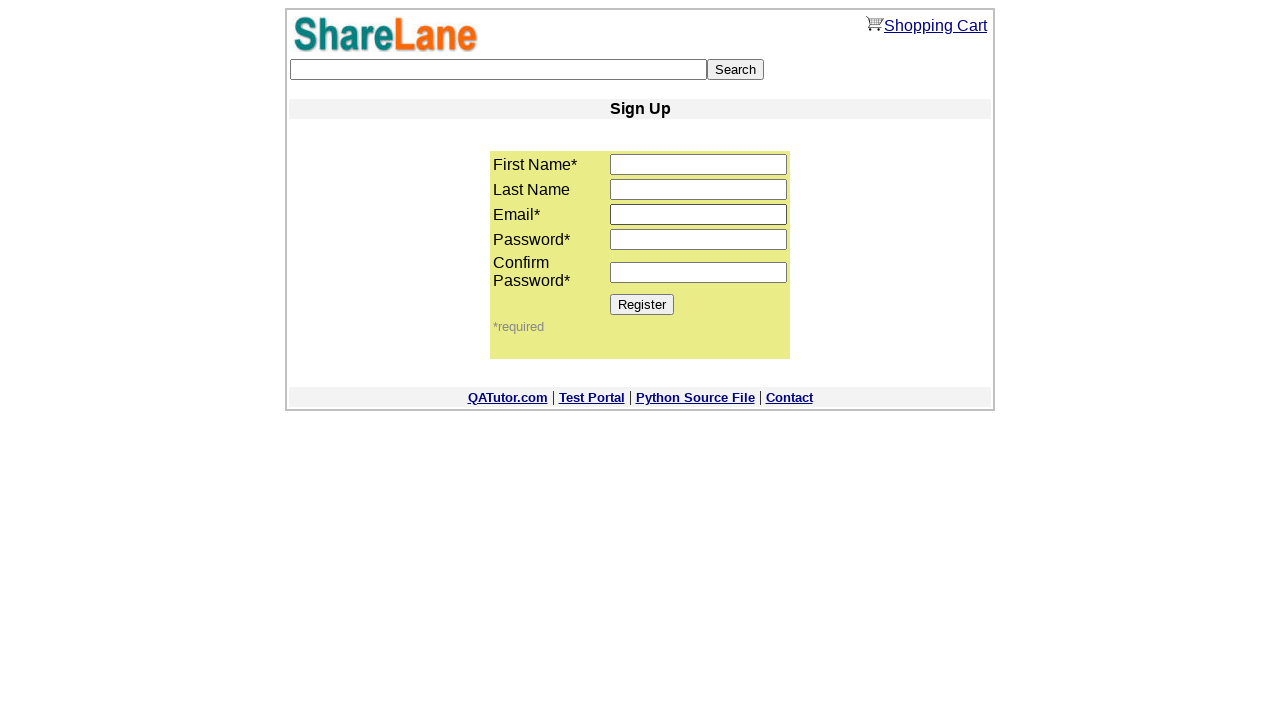

Verified Register button is displayed on the next page
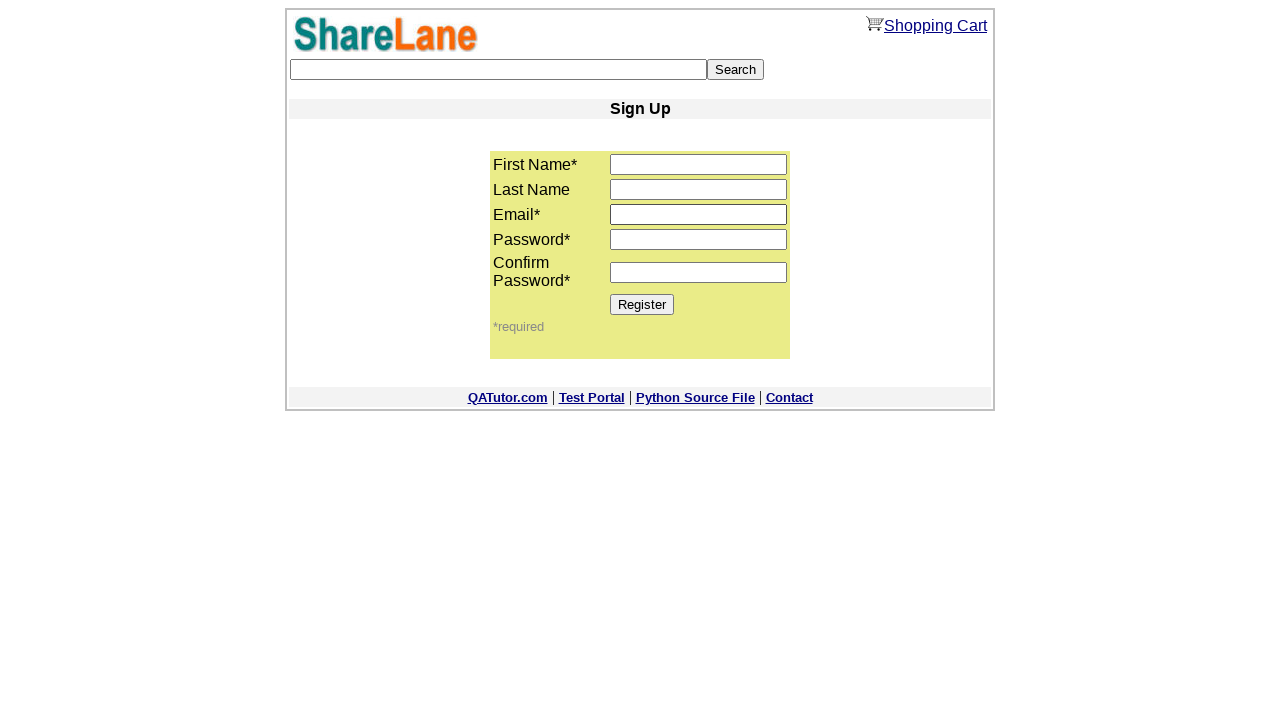

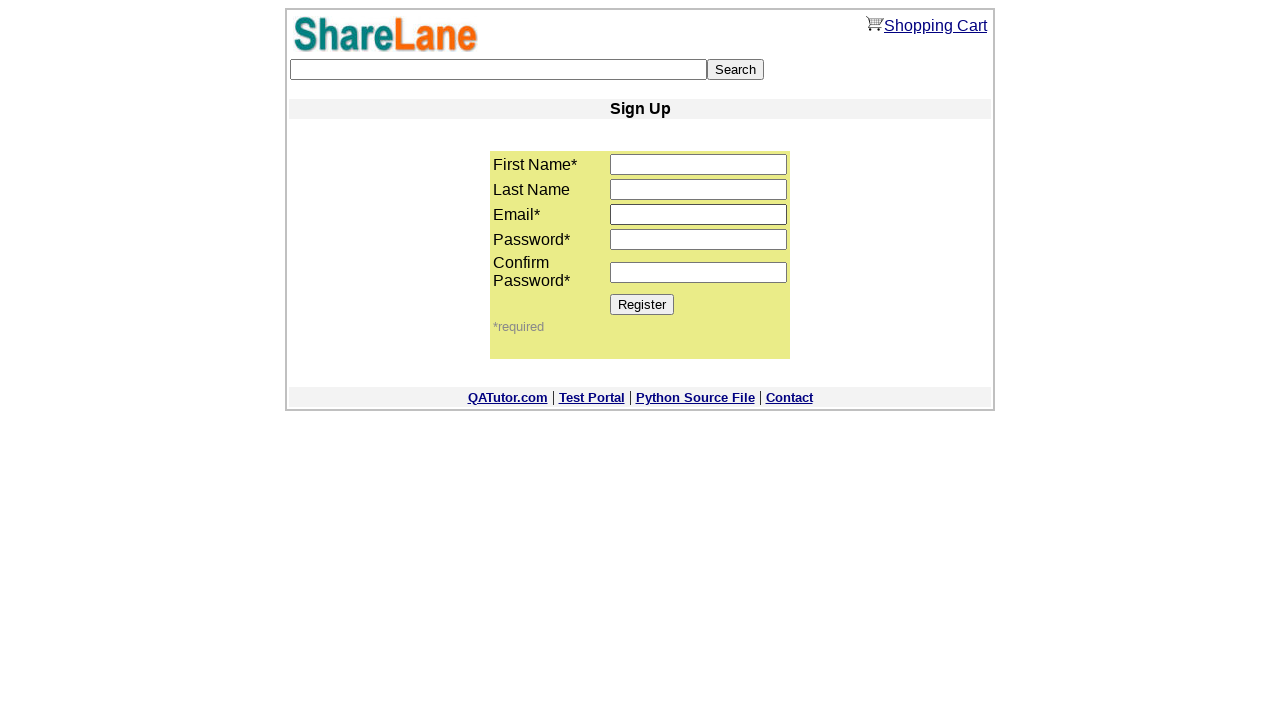